Tests hover functionality by navigating to the Hovers page and hovering over user profile images to reveal hidden names

Starting URL: https://the-internet.herokuapp.com/

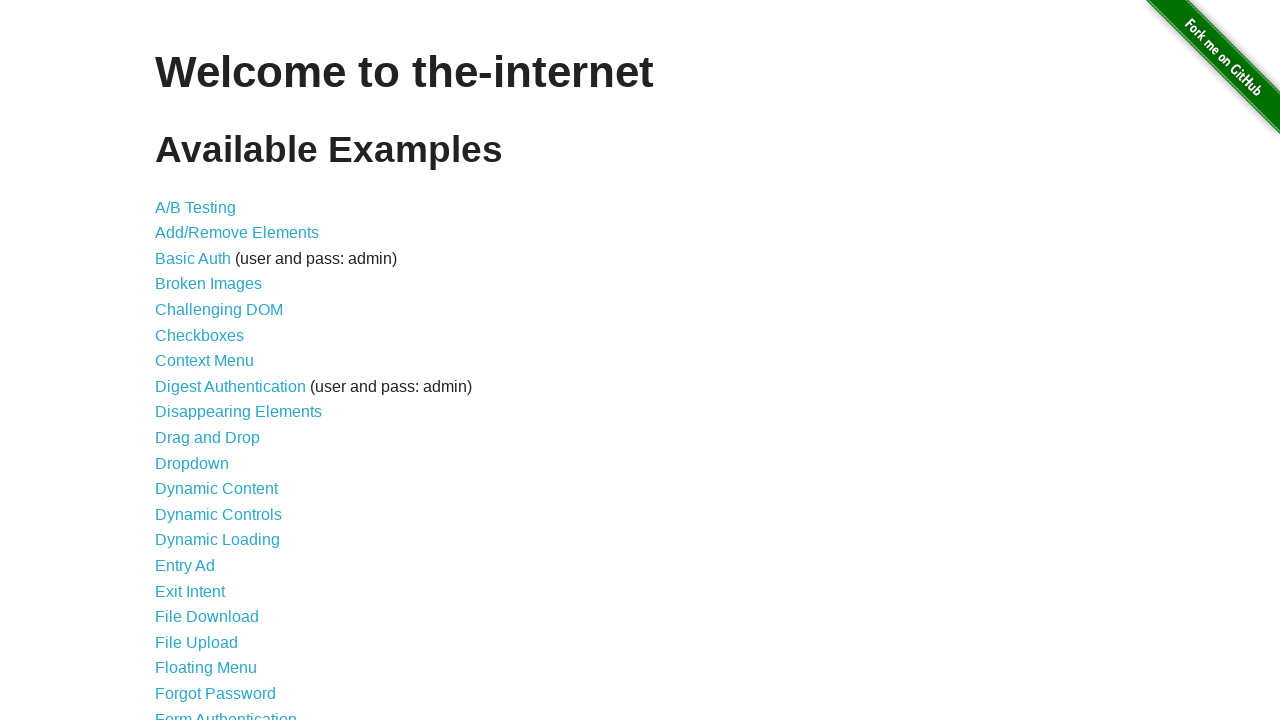

Clicked on Hovers link at (180, 360) on a:has-text('Hovers')
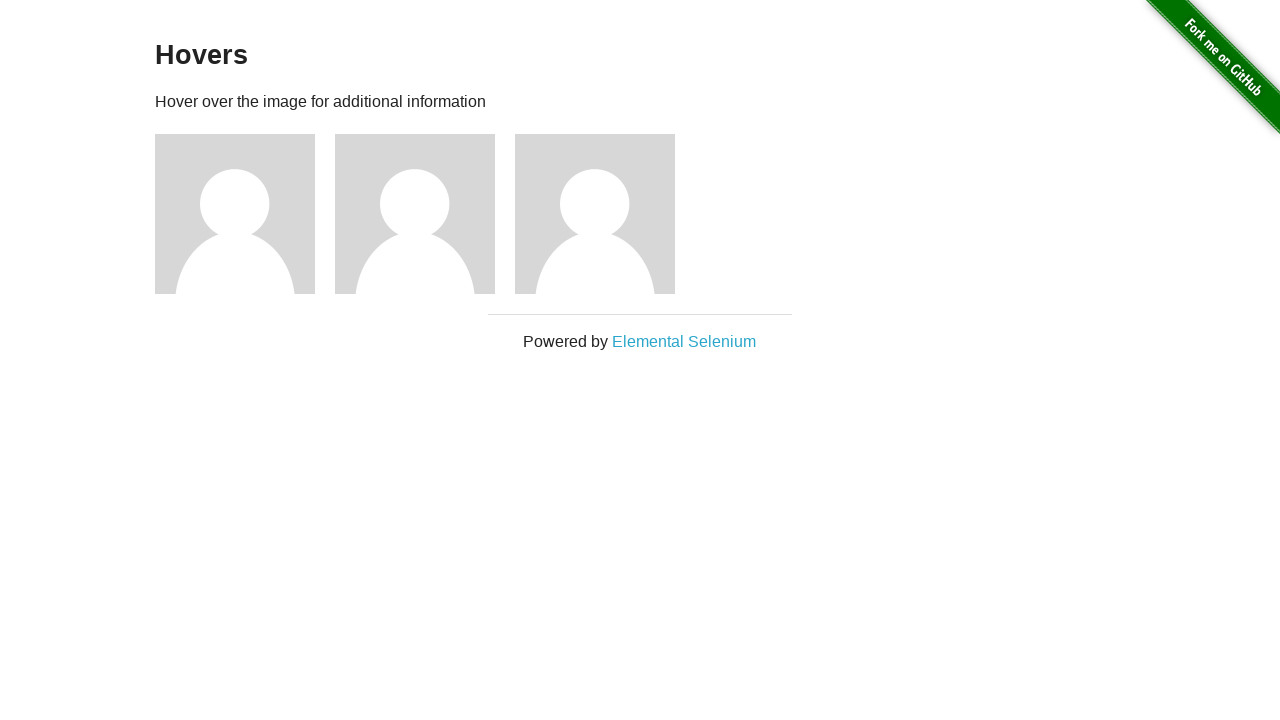

Hovers page loaded with profile images visible
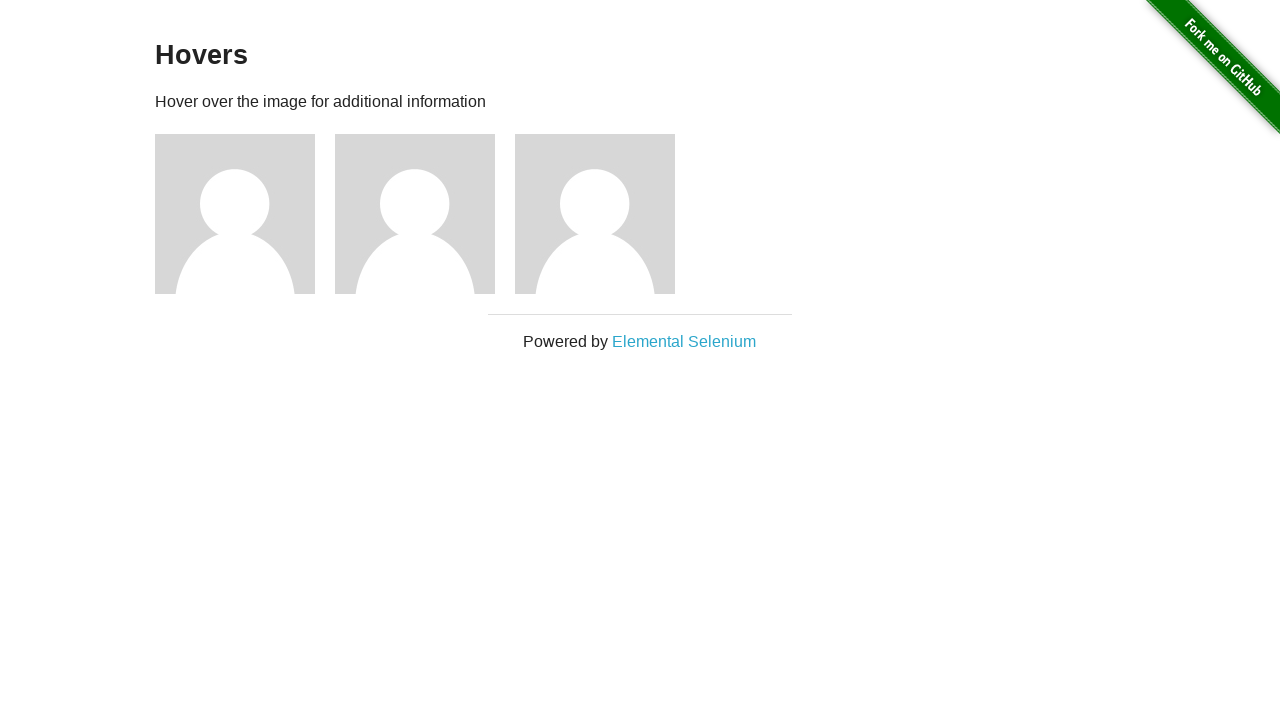

Located all profile images on the page
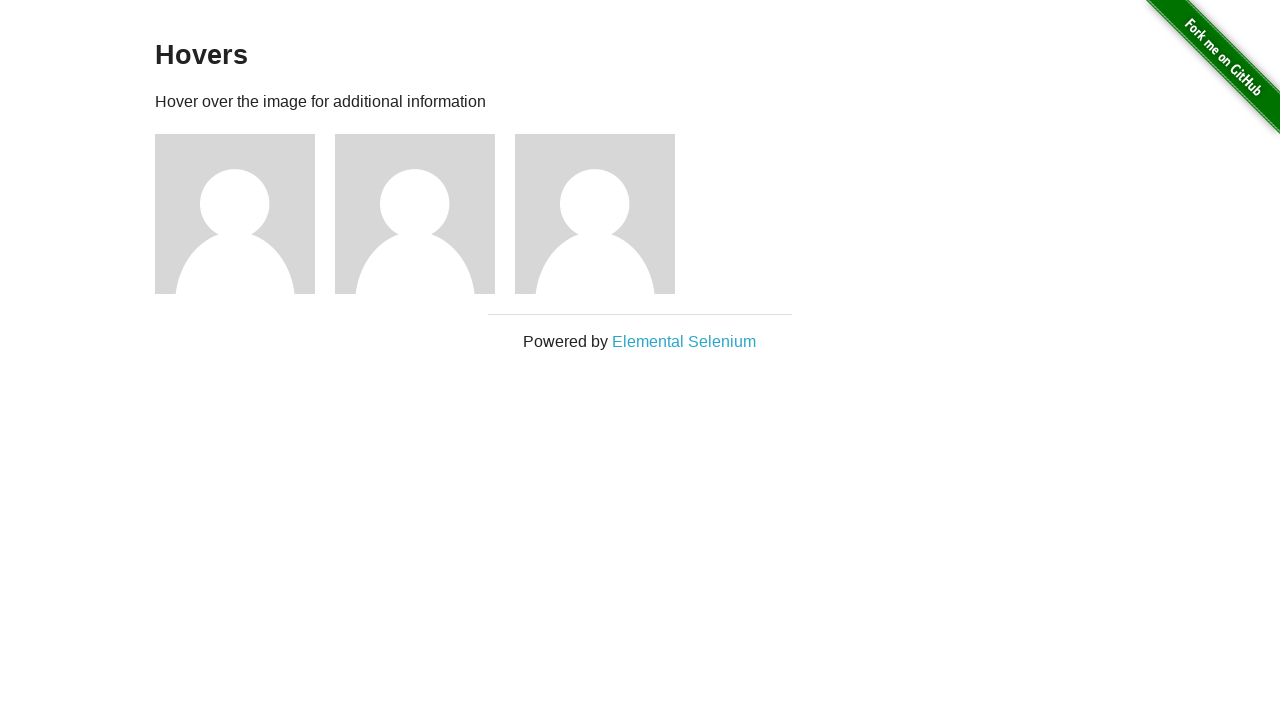

Hovered over profile image 1 at (235, 214) on div.figure img >> nth=0
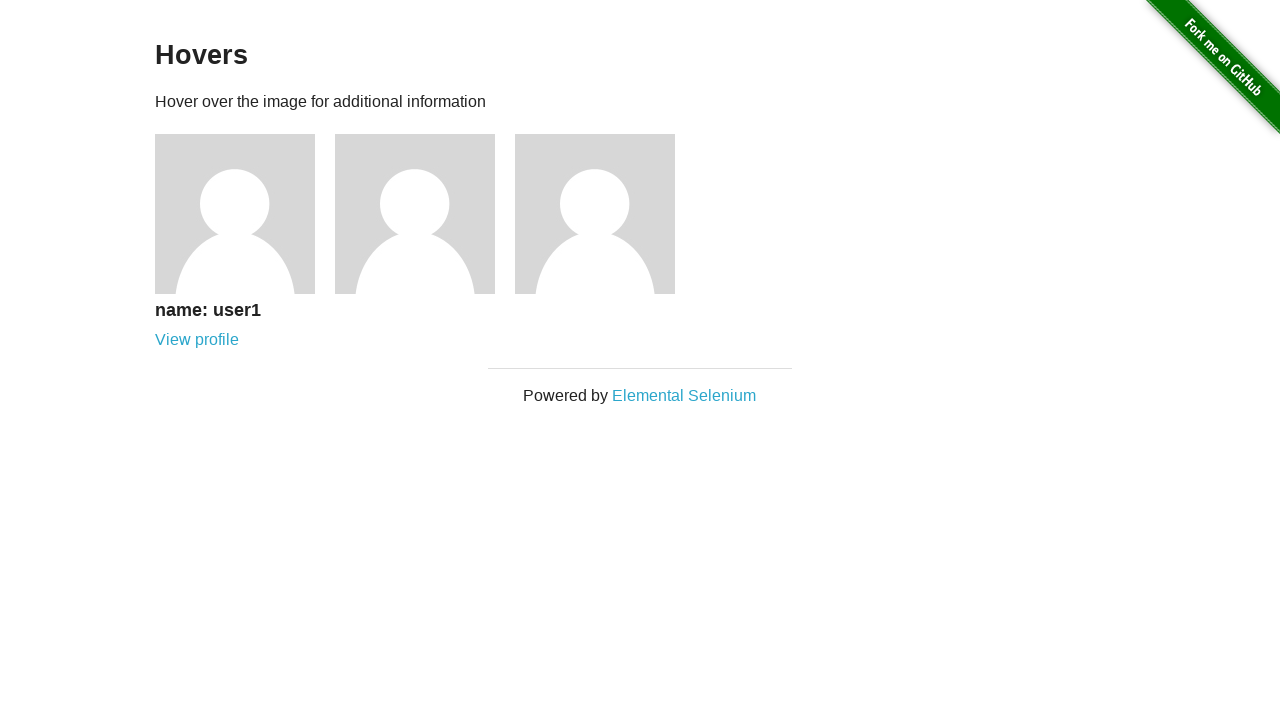

Waited 500ms to view hover effect for image 1
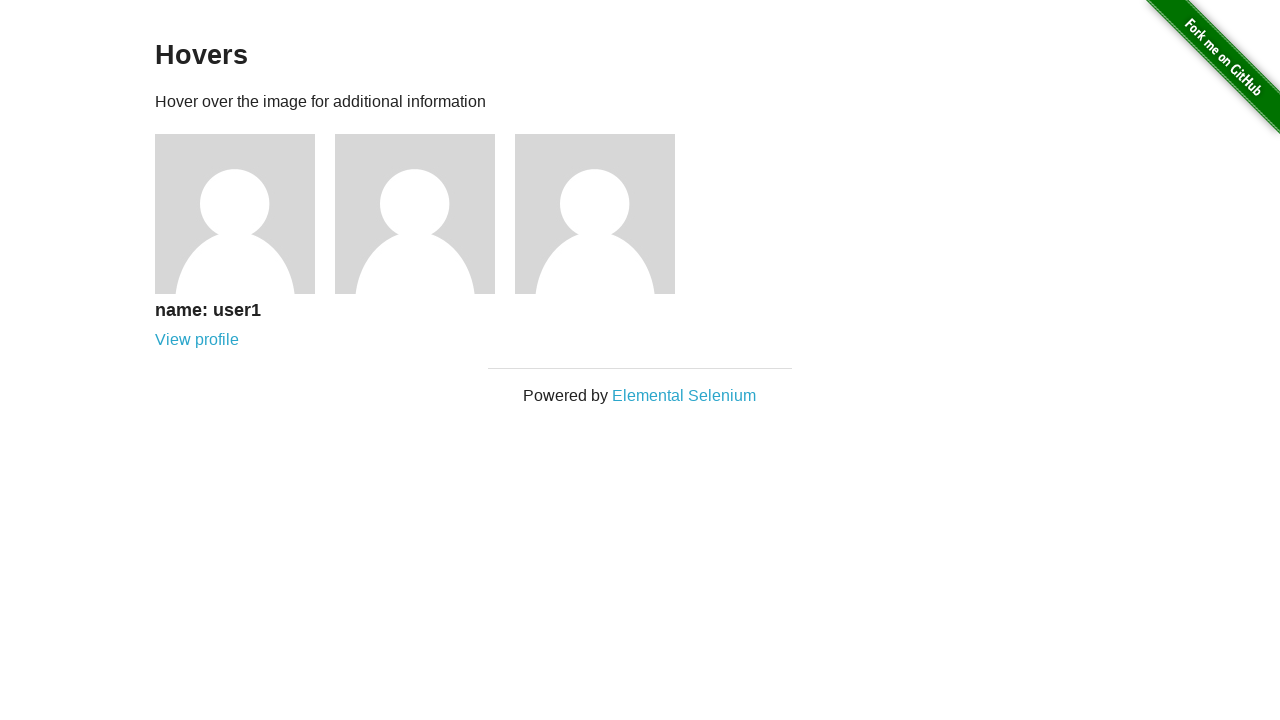

Hovered over profile image 2 at (415, 214) on div.figure img >> nth=1
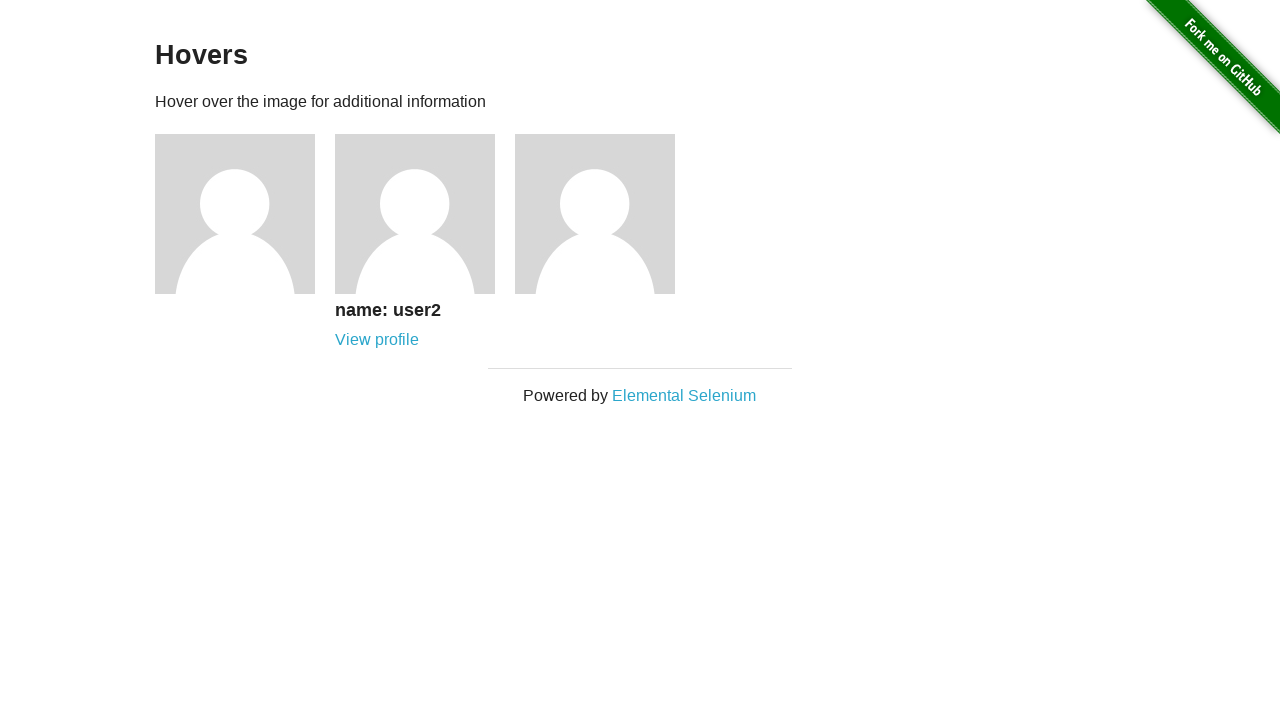

Waited 500ms to view hover effect for image 2
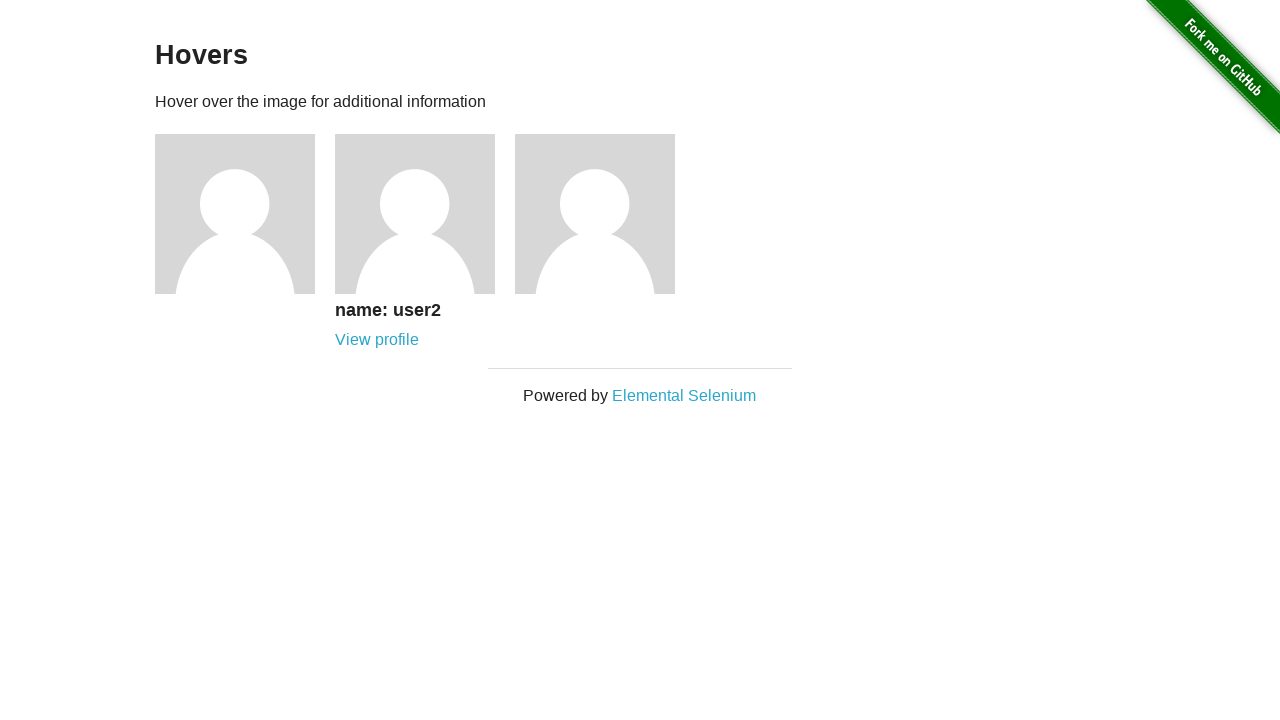

Hovered over profile image 3 at (595, 214) on div.figure img >> nth=2
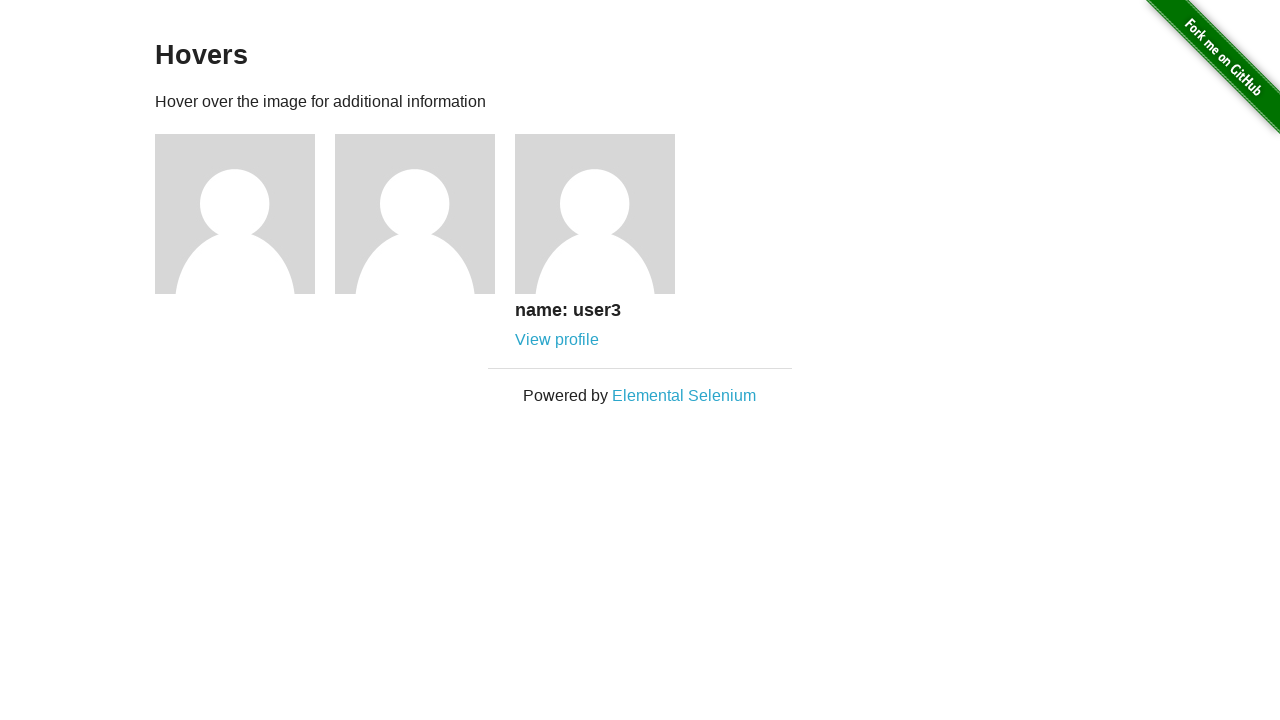

Waited 500ms to view hover effect for image 3
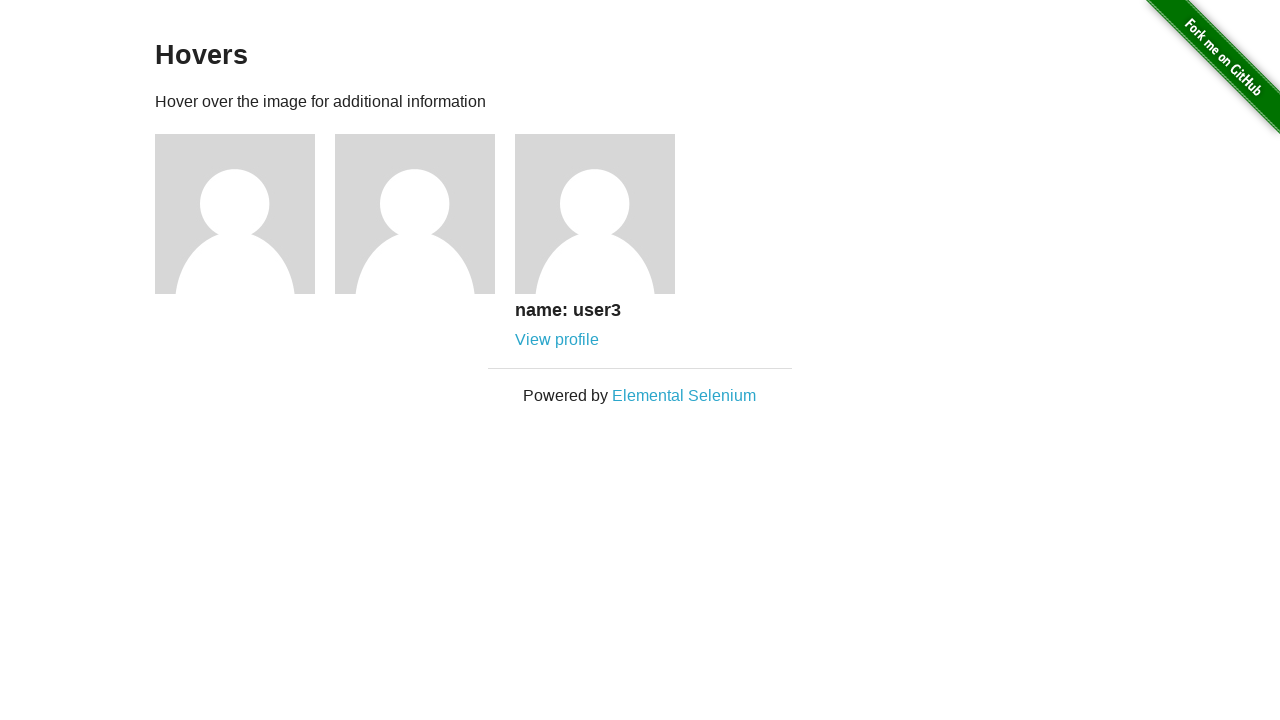

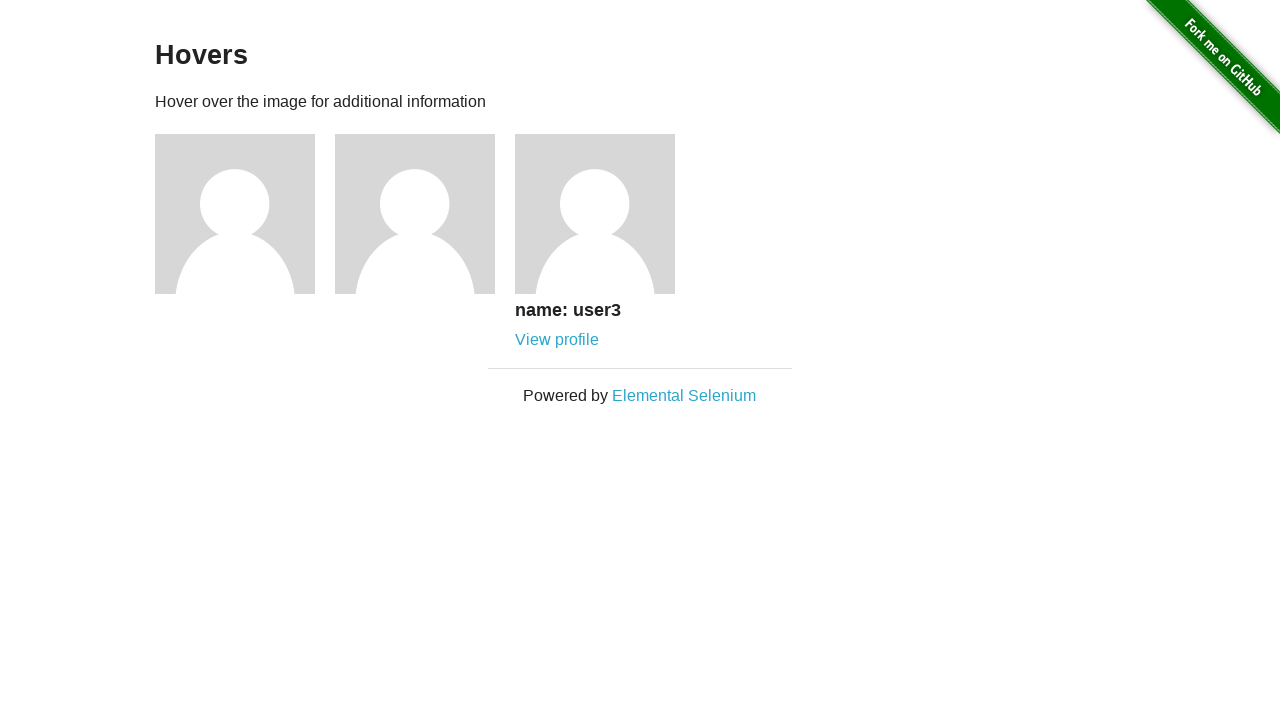